Navigates to the DemoBlaze store website and verifies the page title to confirm successful landing

Starting URL: https://www.demoblaze.com/

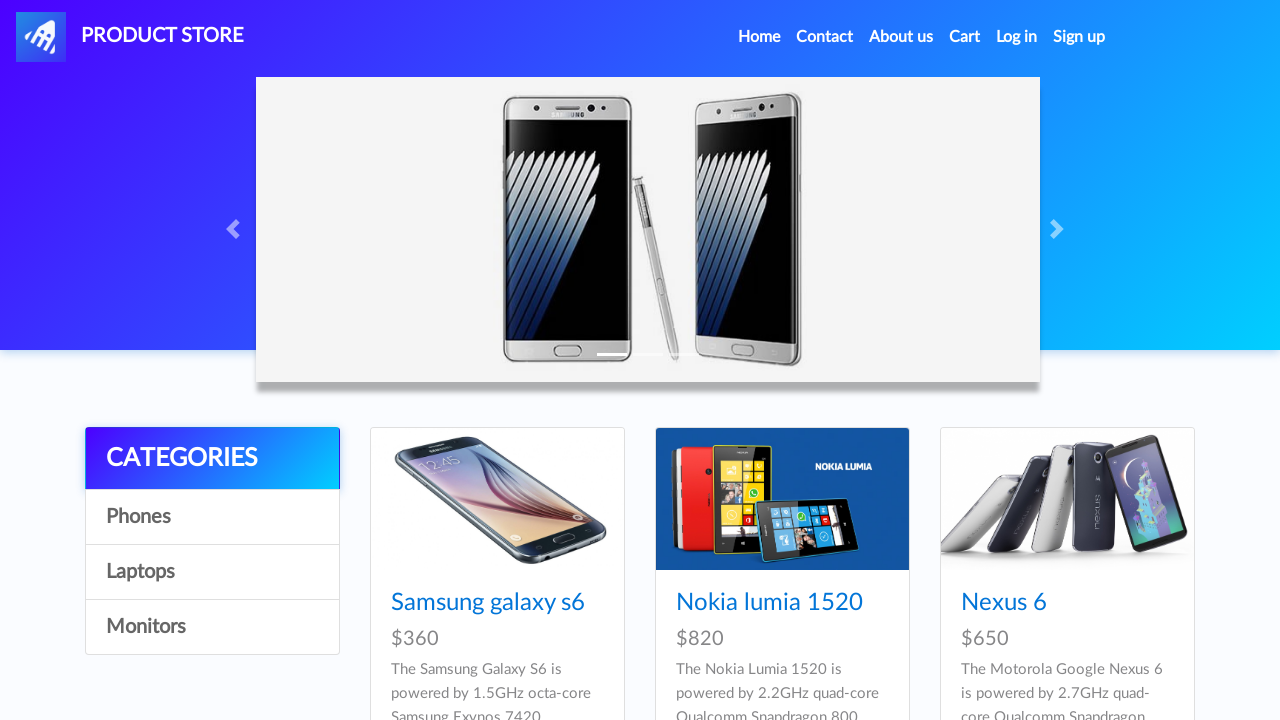

Navigated to DemoBlaze store website
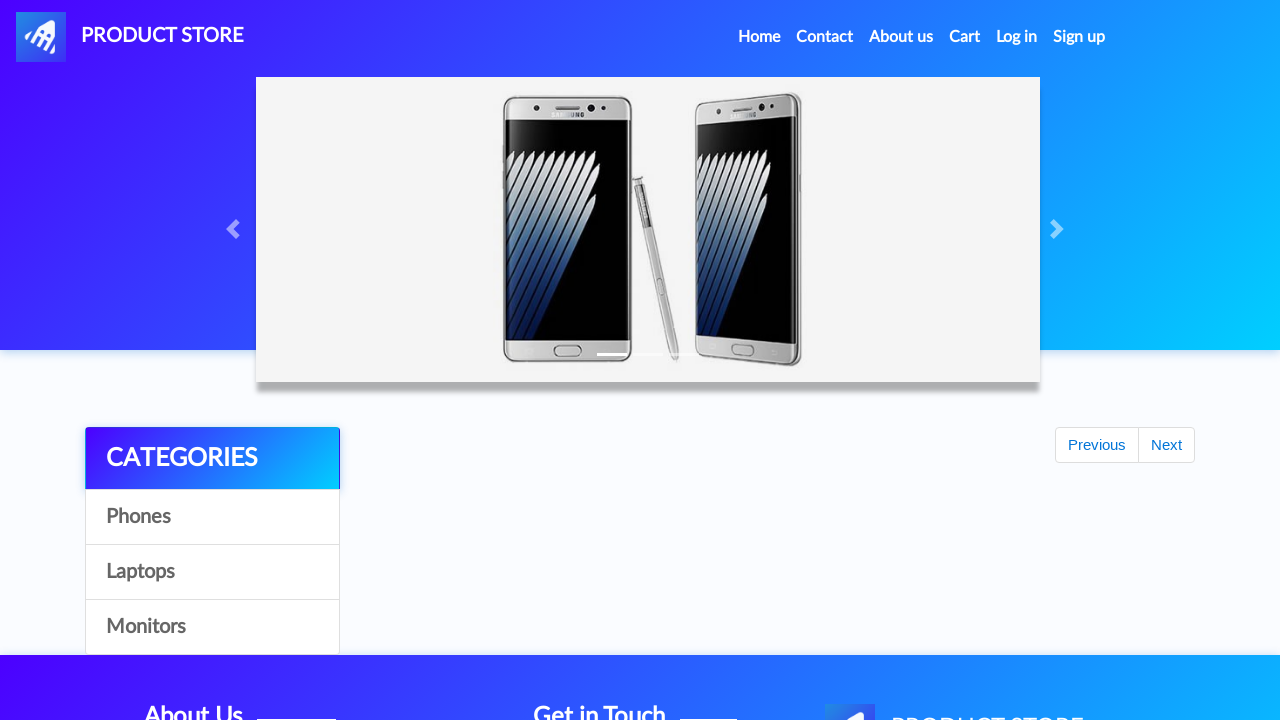

Retrieved page title
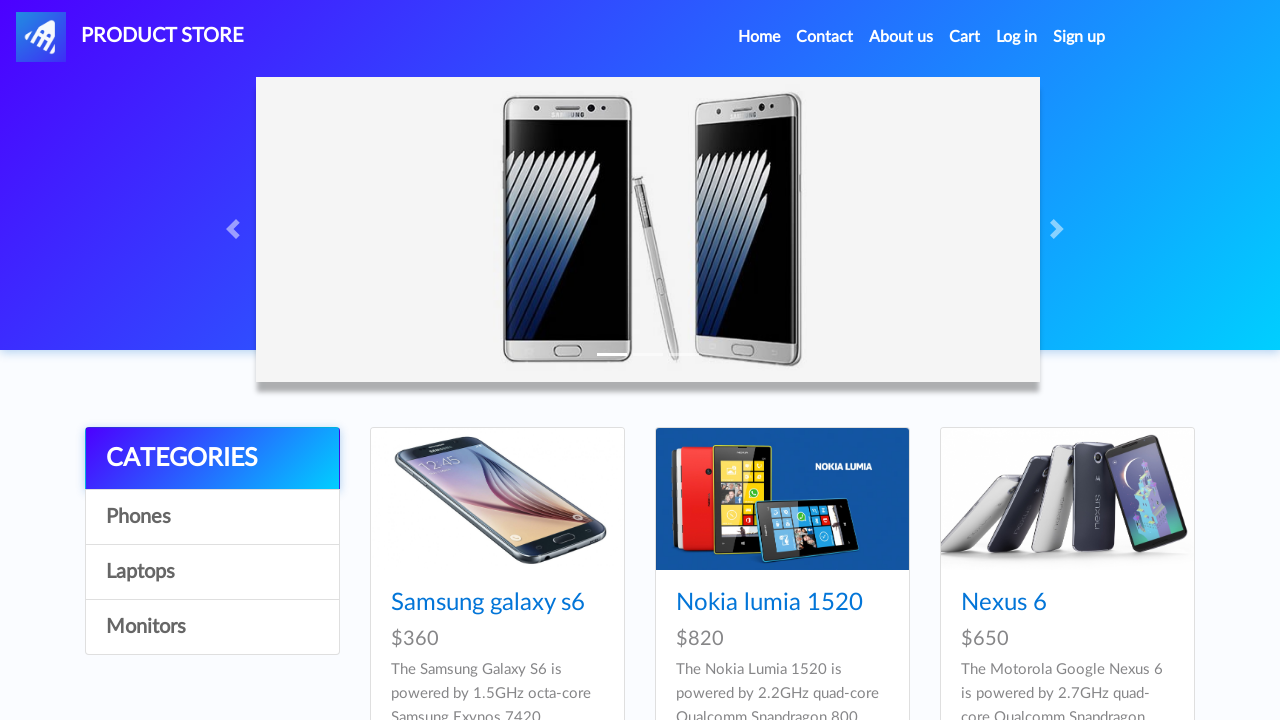

Verified page title matches 'STORE' - successful landing confirmed
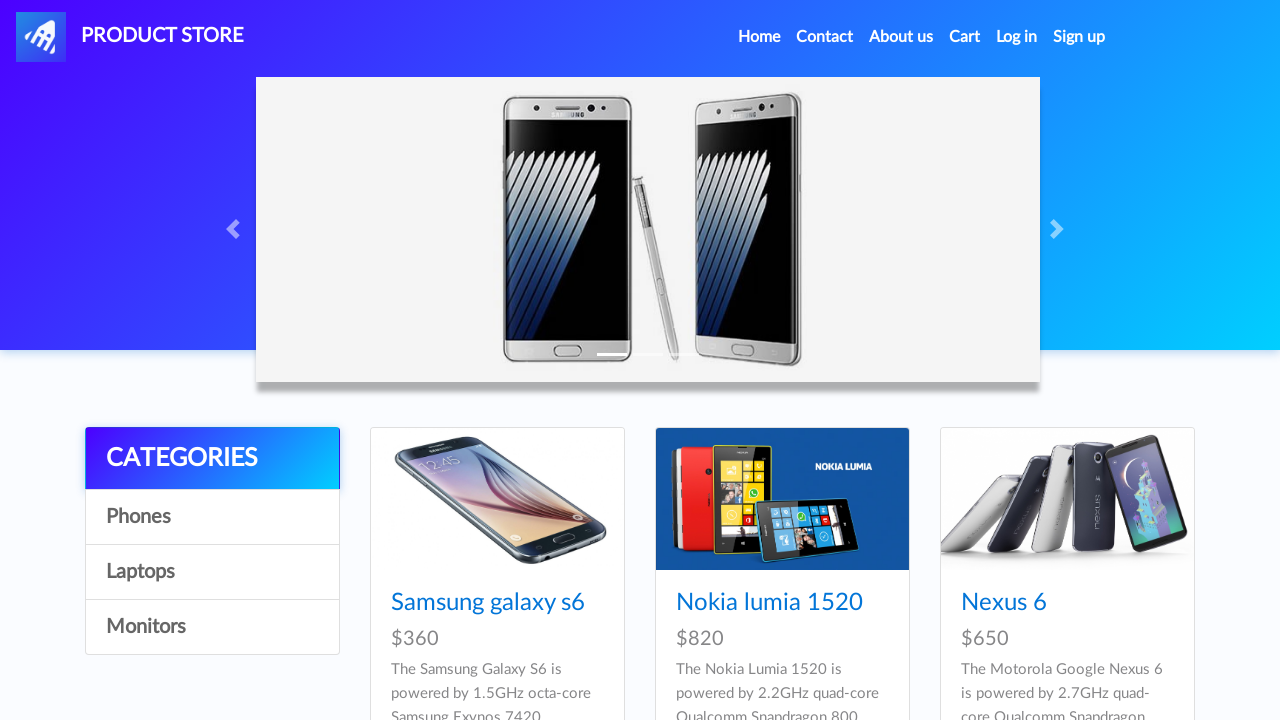

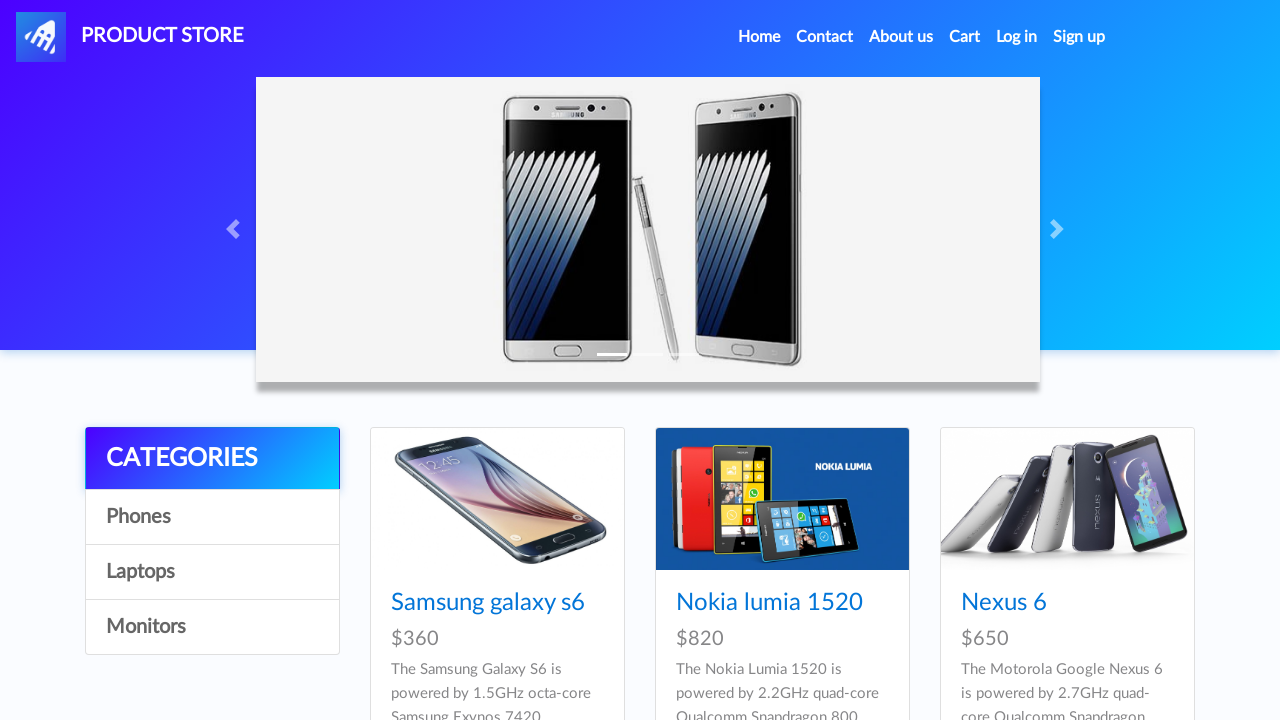